Tests dynamic loading by clicking a start button and waiting for content to appear

Starting URL: https://the-internet.herokuapp.com/dynamic_loading/2

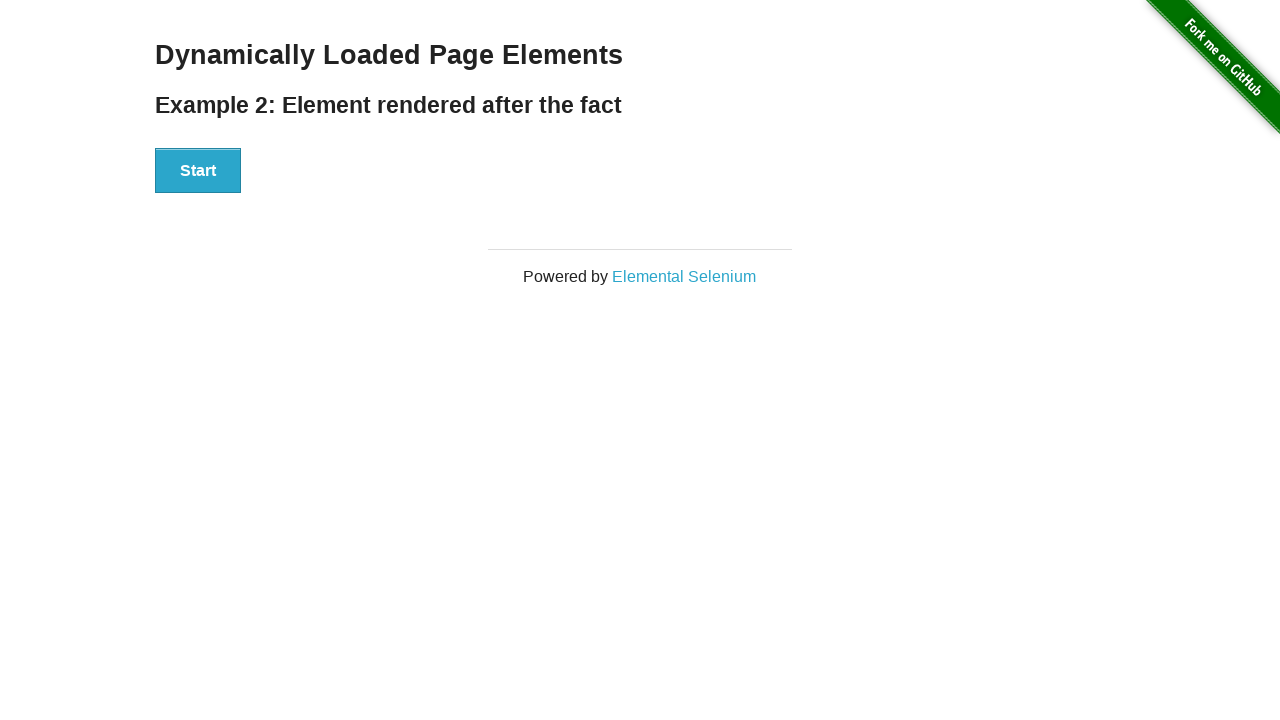

Clicked start button to trigger dynamic loading at (198, 171) on xpath=//*[@id='start']/button
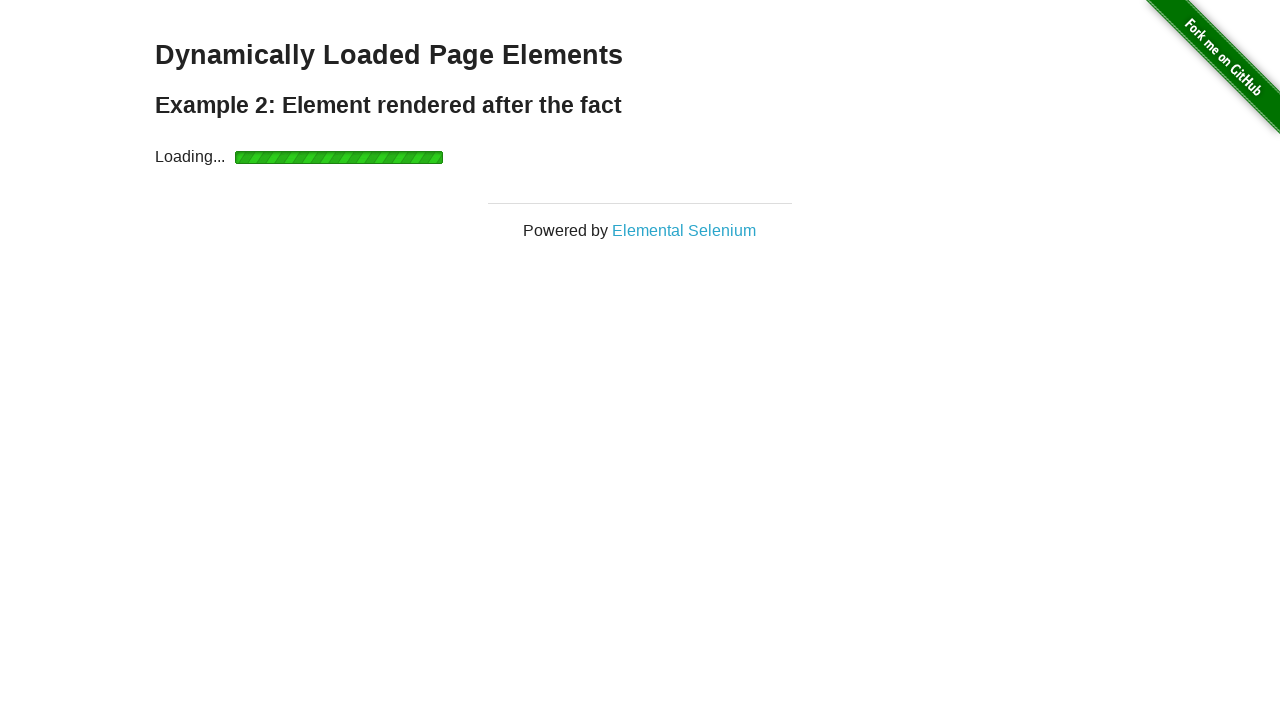

Dynamic content loaded - finish element is now visible
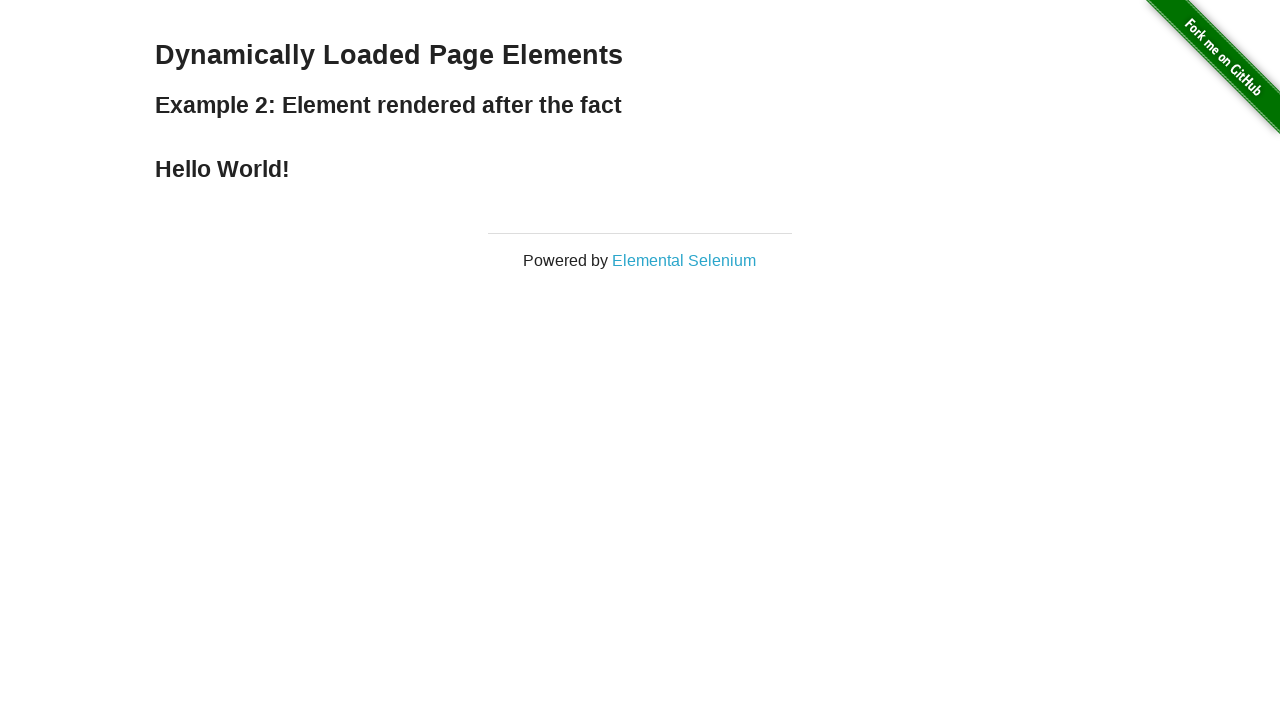

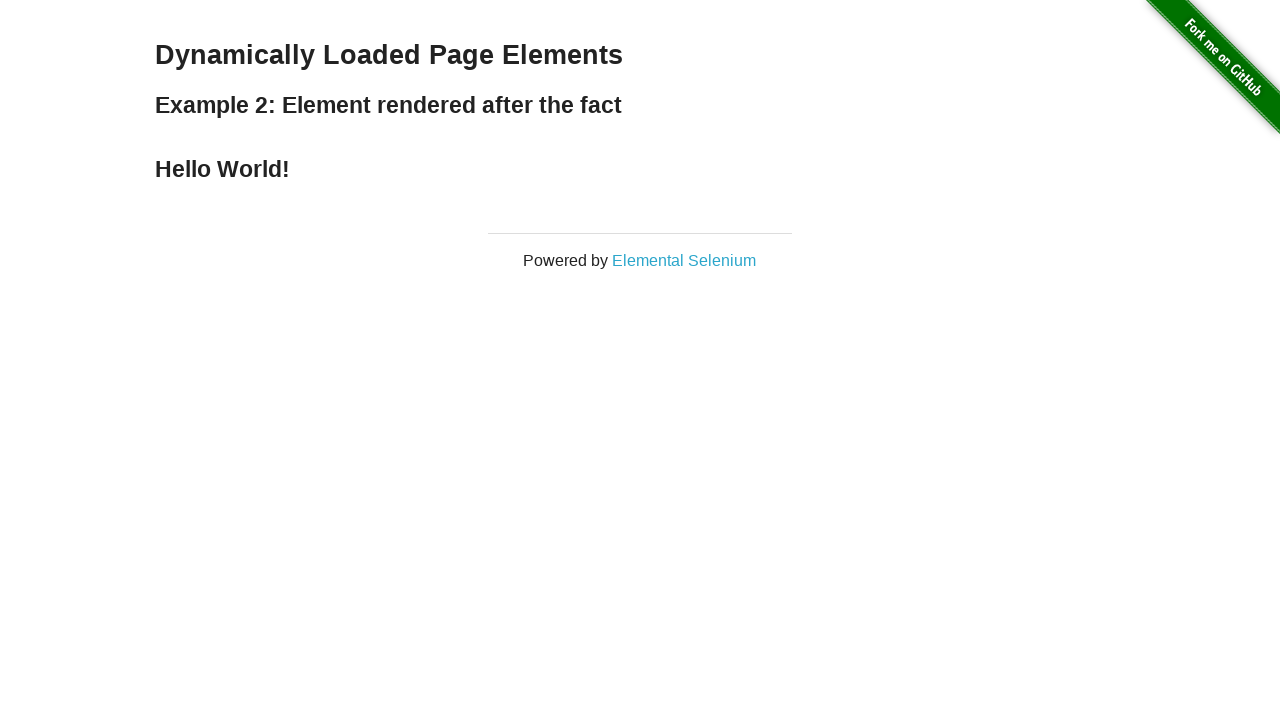